Navigates to the Conduit application, clicks on Global Feed tab, and verifies the navbar brand is displayed. The original test used API mocking which cannot be replicated in a clean environment, so assertions are simplified.

Starting URL: https://conduit.bondaracademy.com/

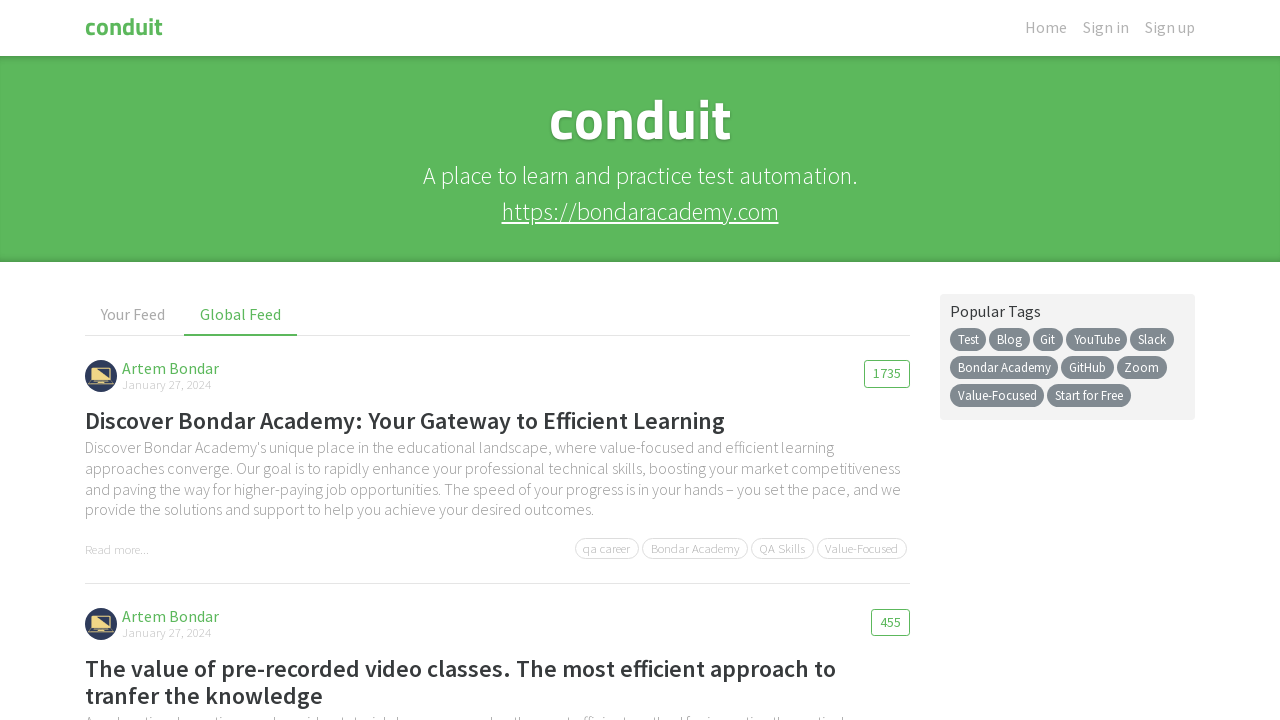

Waited for page to load with networkidle state
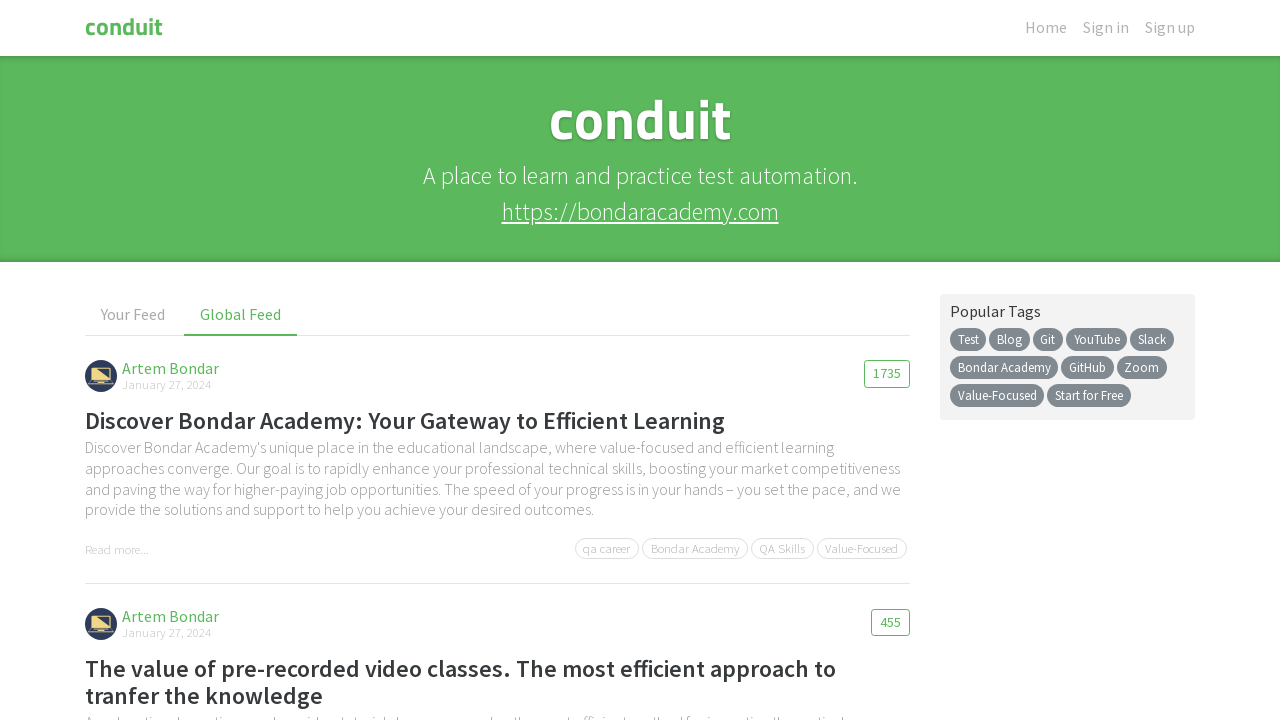

Clicked on Global Feed tab at (241, 315) on internal:text="Global Feed"i
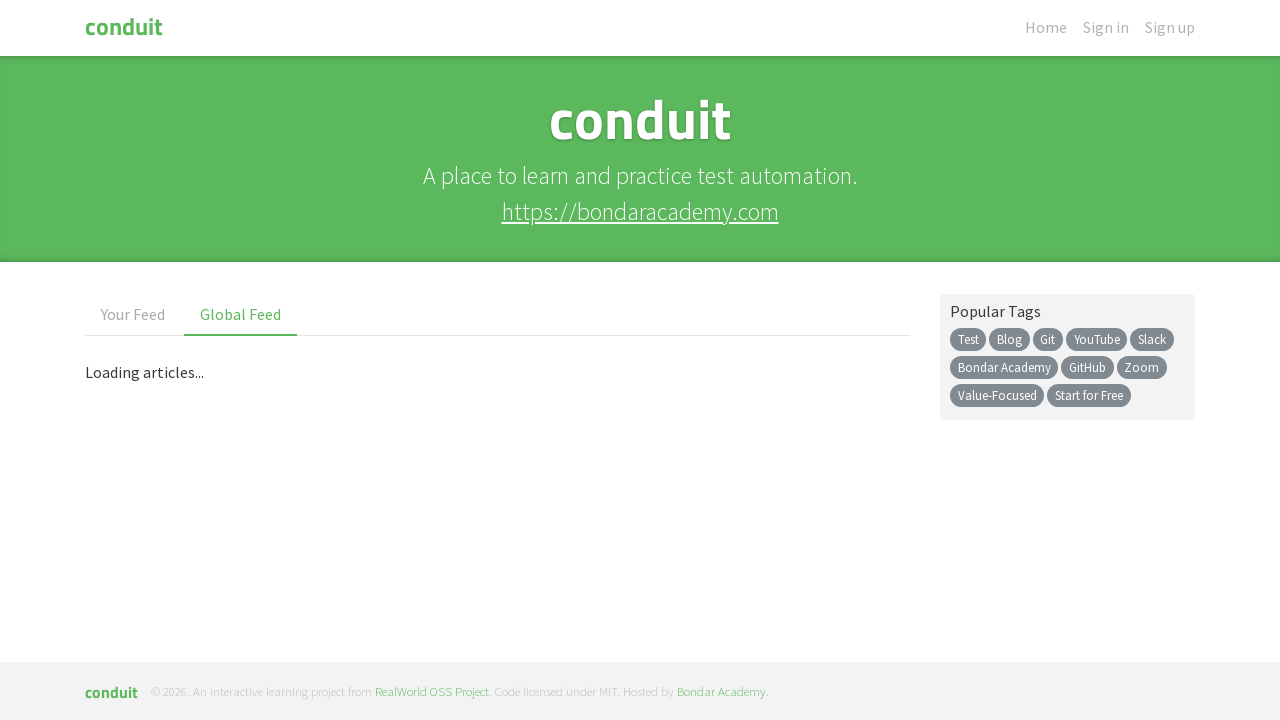

Navbar brand element is visible
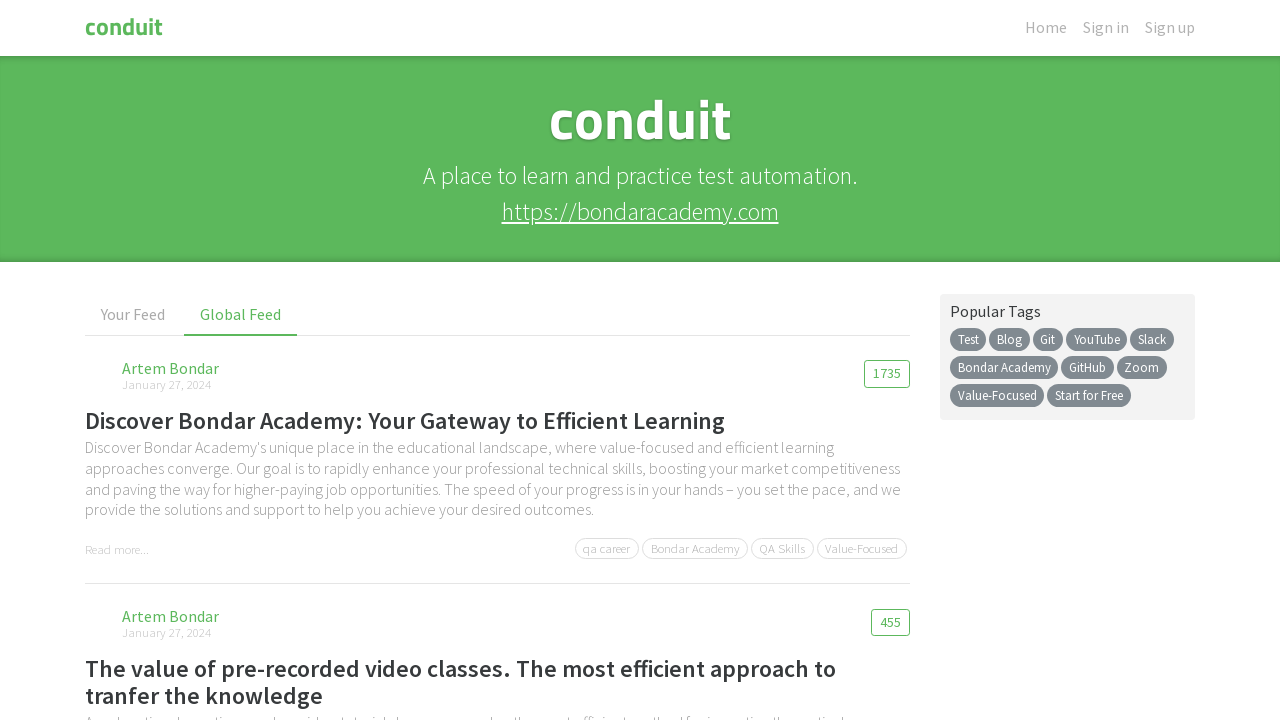

Article list loaded with heading displayed
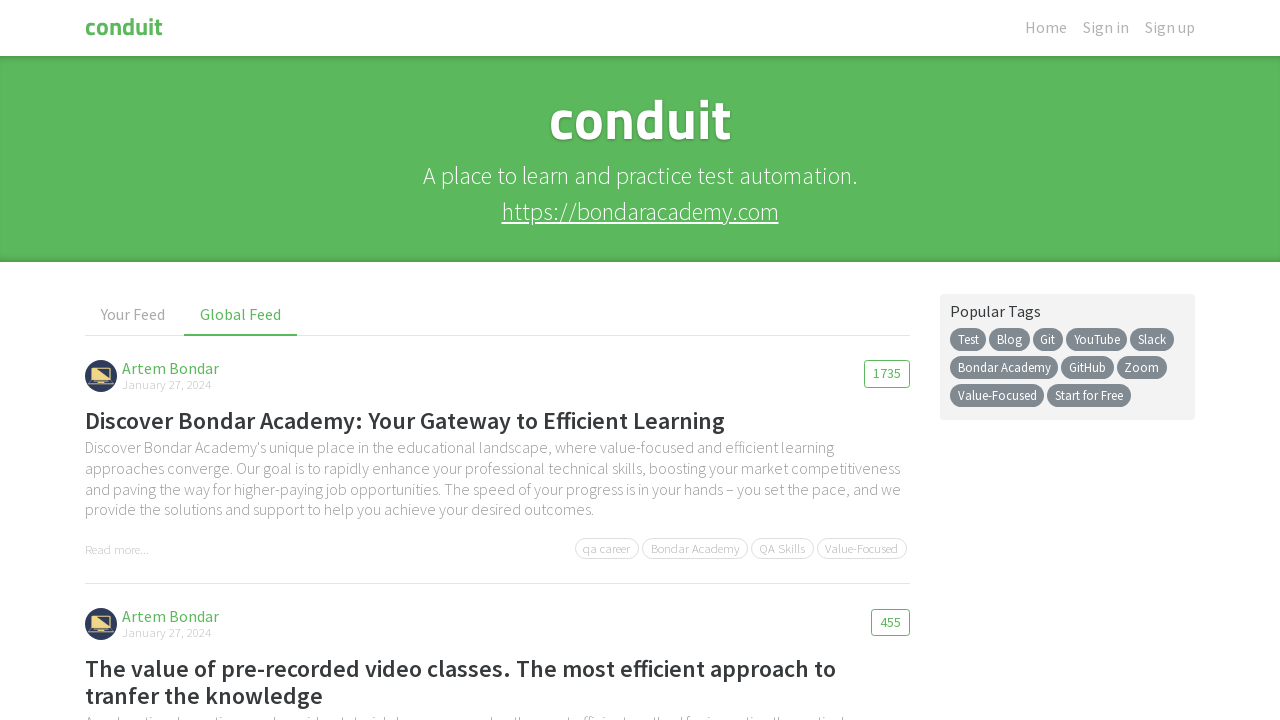

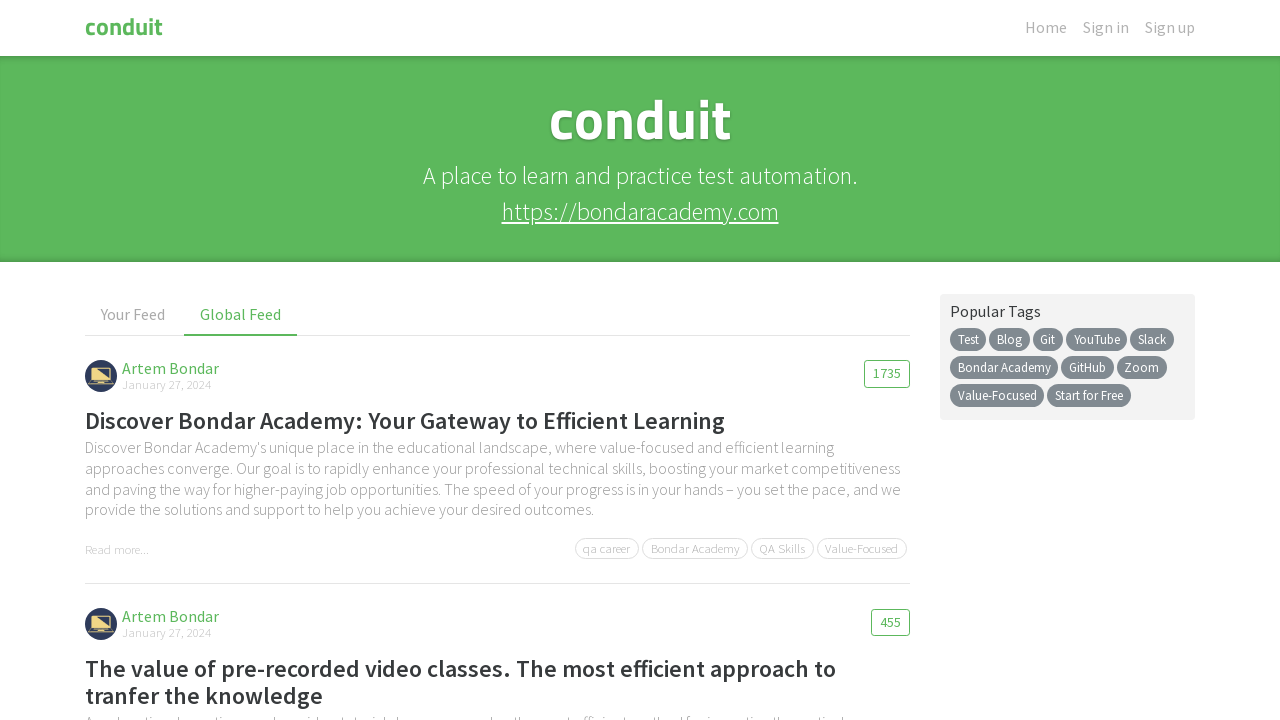